Displays all links and buttons present on the Booking.com homepage

Starting URL: https://www.booking.com

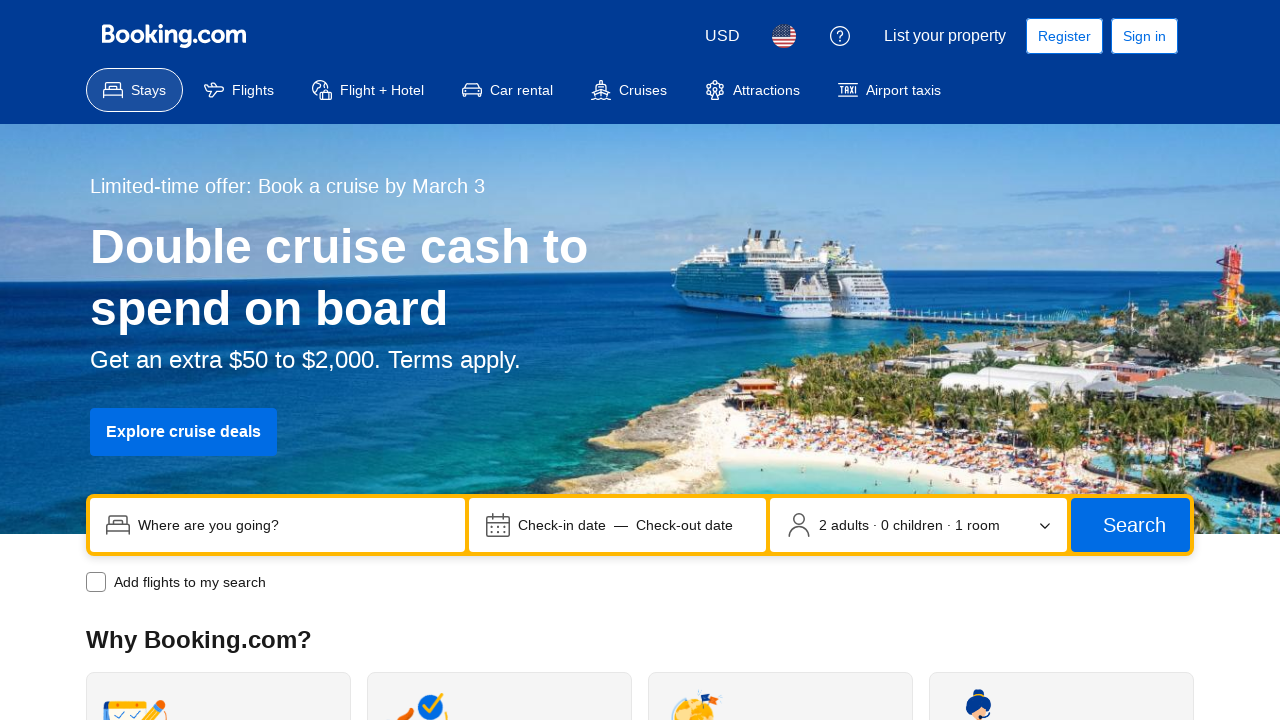

Navigated to Booking.com homepage
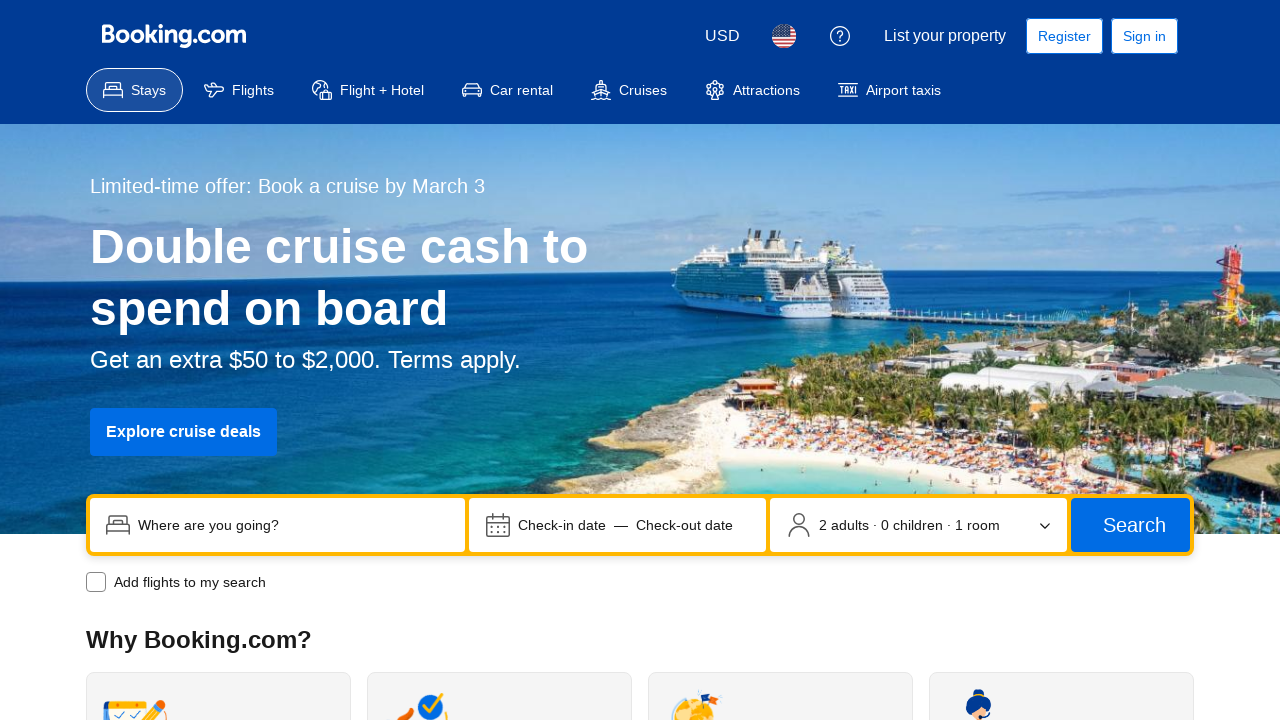

Located all links on the Booking.com homepage
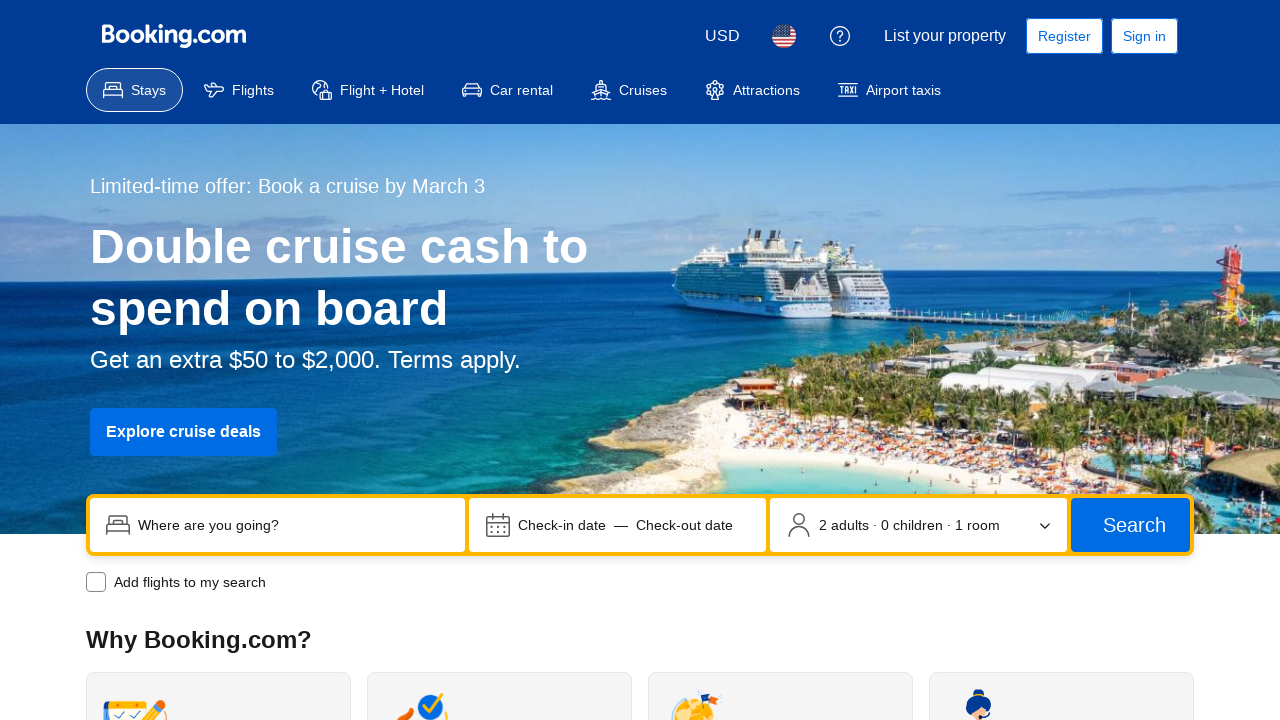

Displayed all links with href attributes
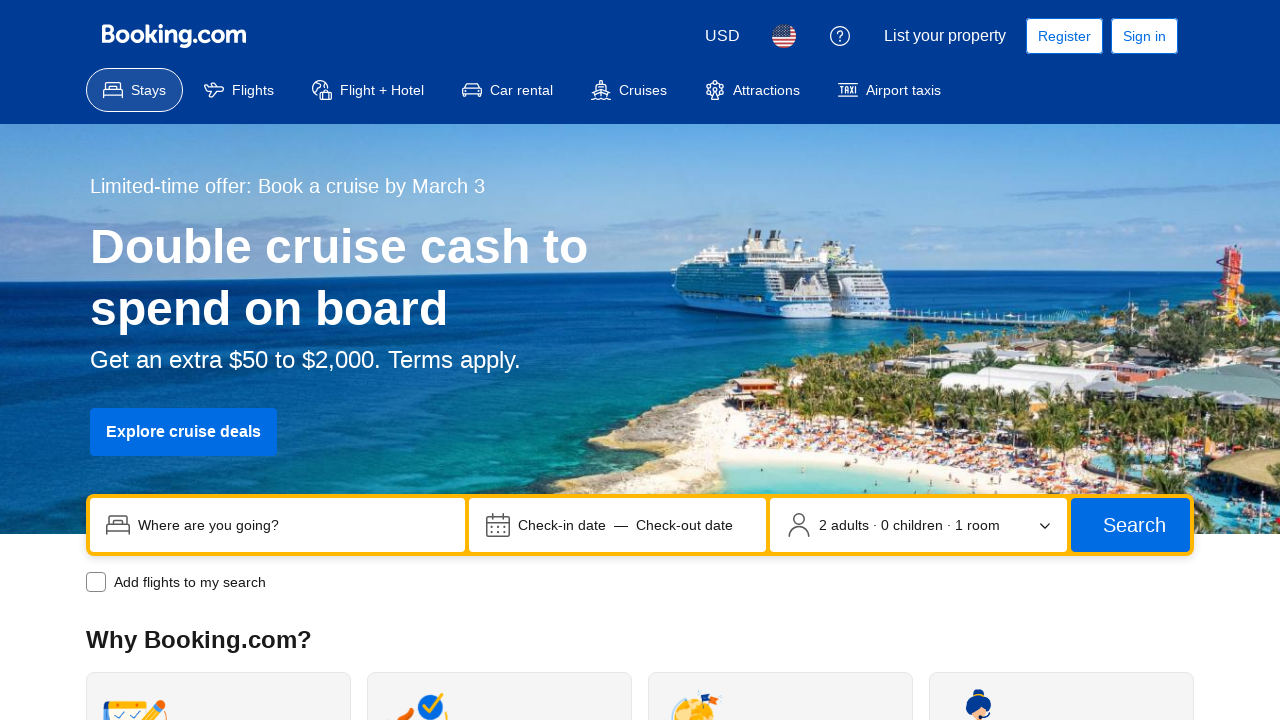

Located all buttons on the Booking.com homepage
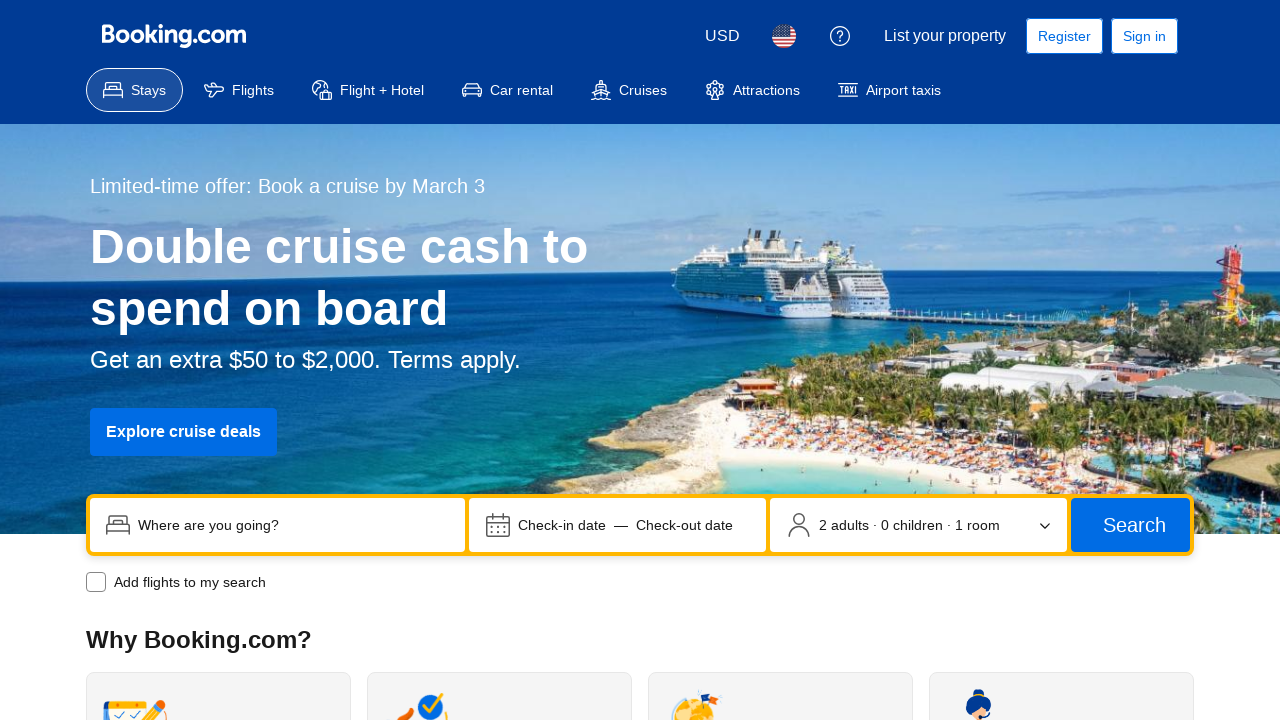

Displayed all buttons with text content
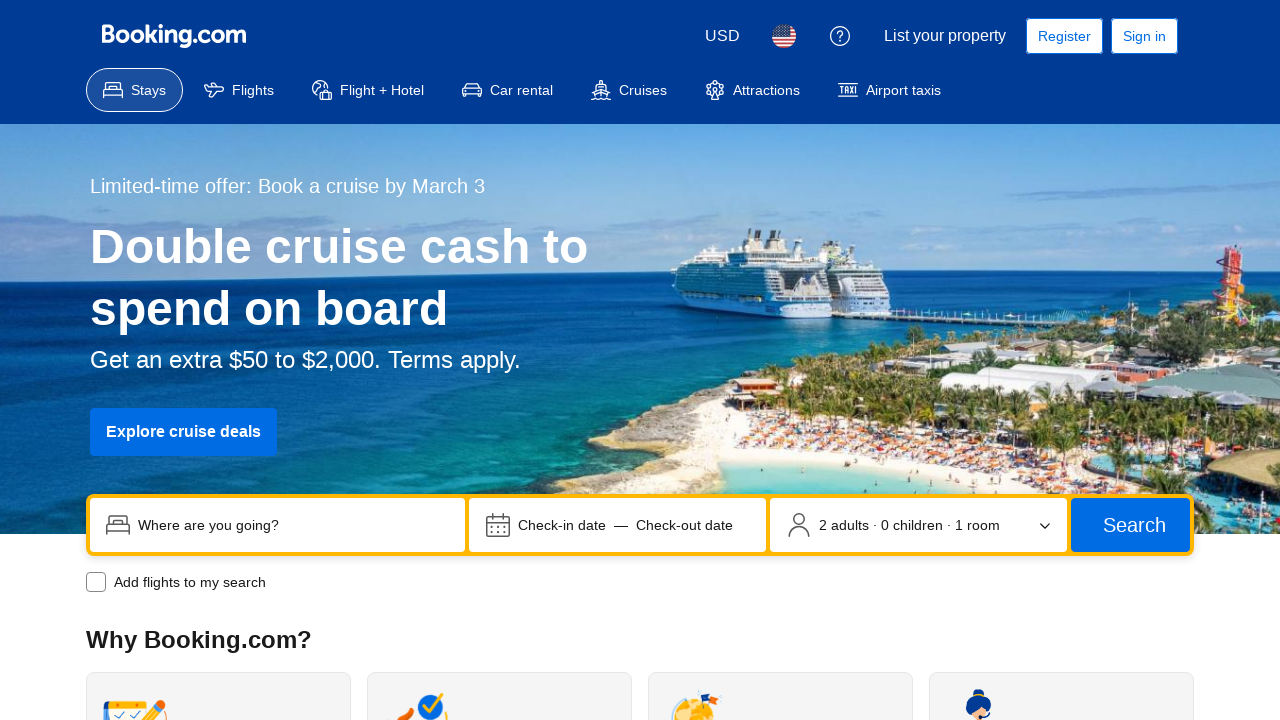

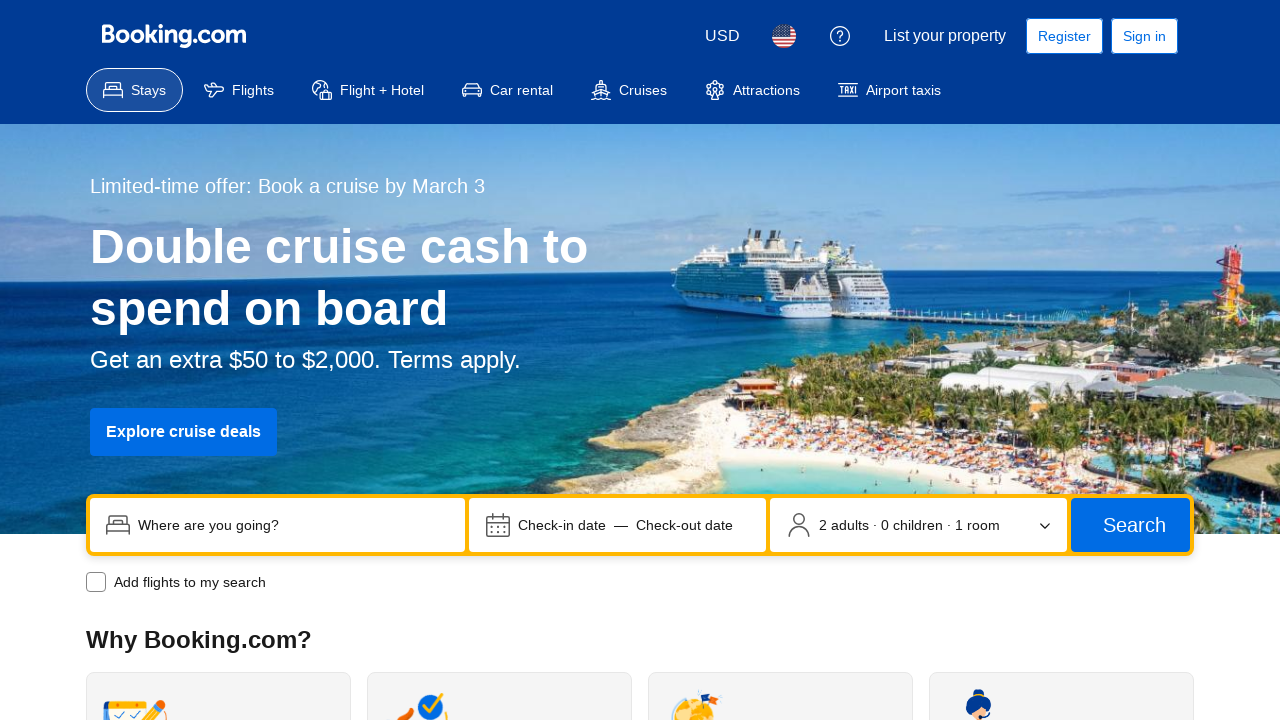